Tests filling a date directly into the jQuery UI DatePicker input field within an iframe

Starting URL: https://jqueryui.com/datepicker/

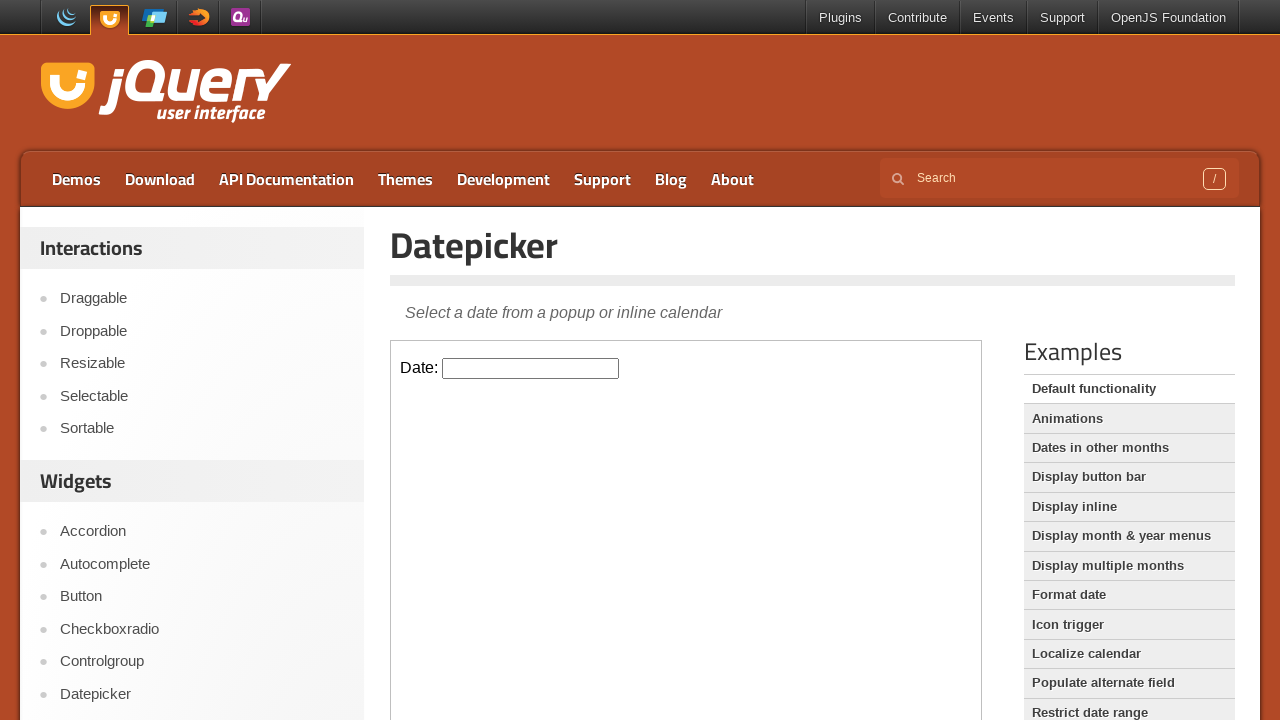

Waited 2 seconds for page to load
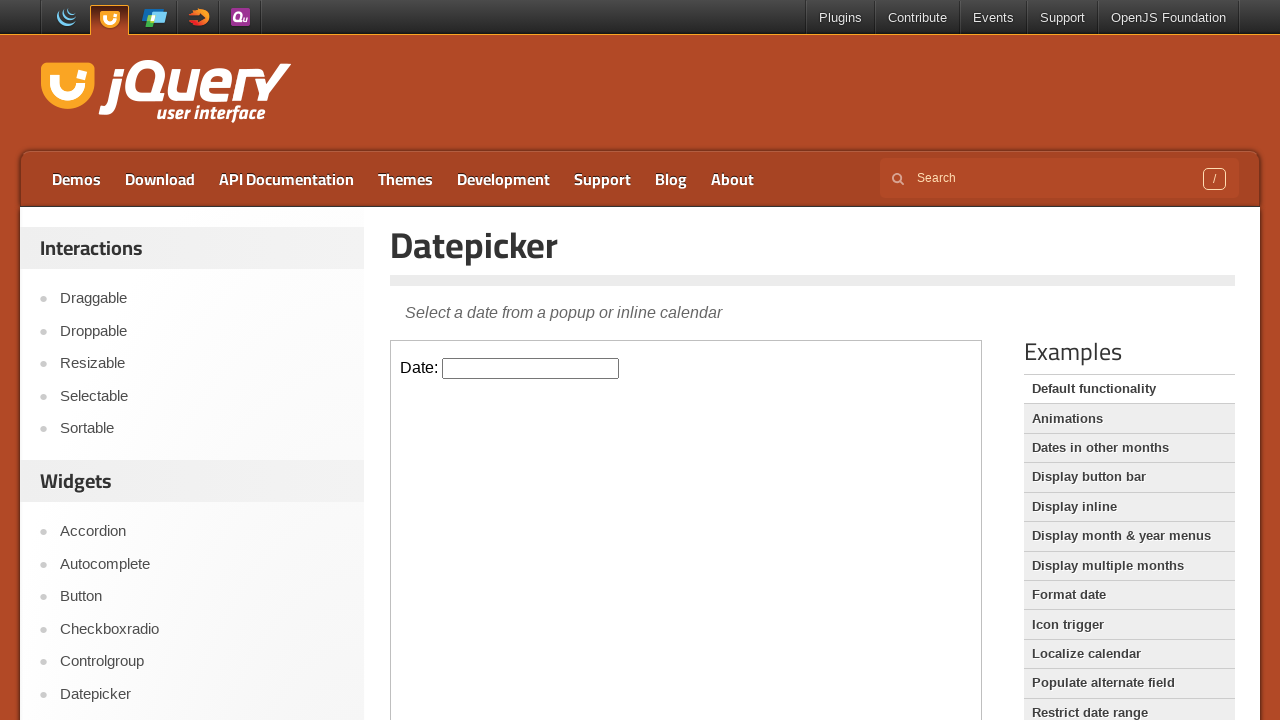

Located iframe containing datepicker
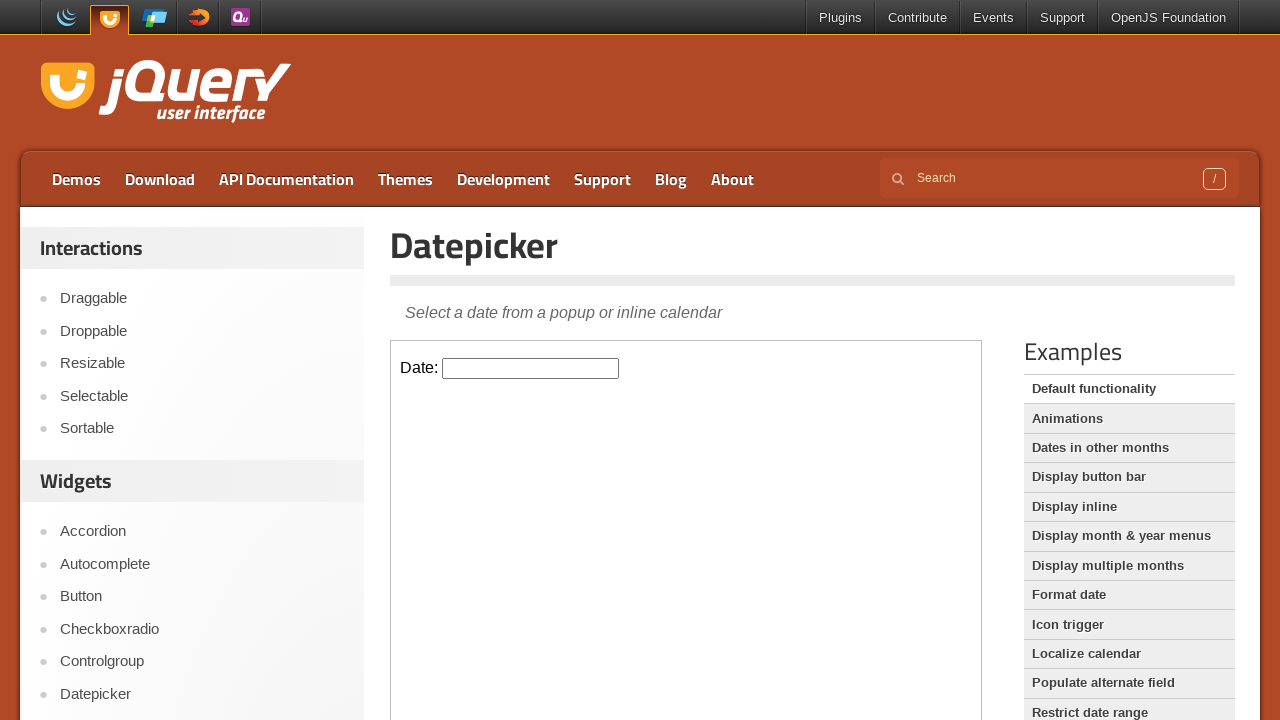

Typed date '03/15/2024' into datepicker input field on xpath=//iframe >> internal:control=enter-frame >> #datepicker
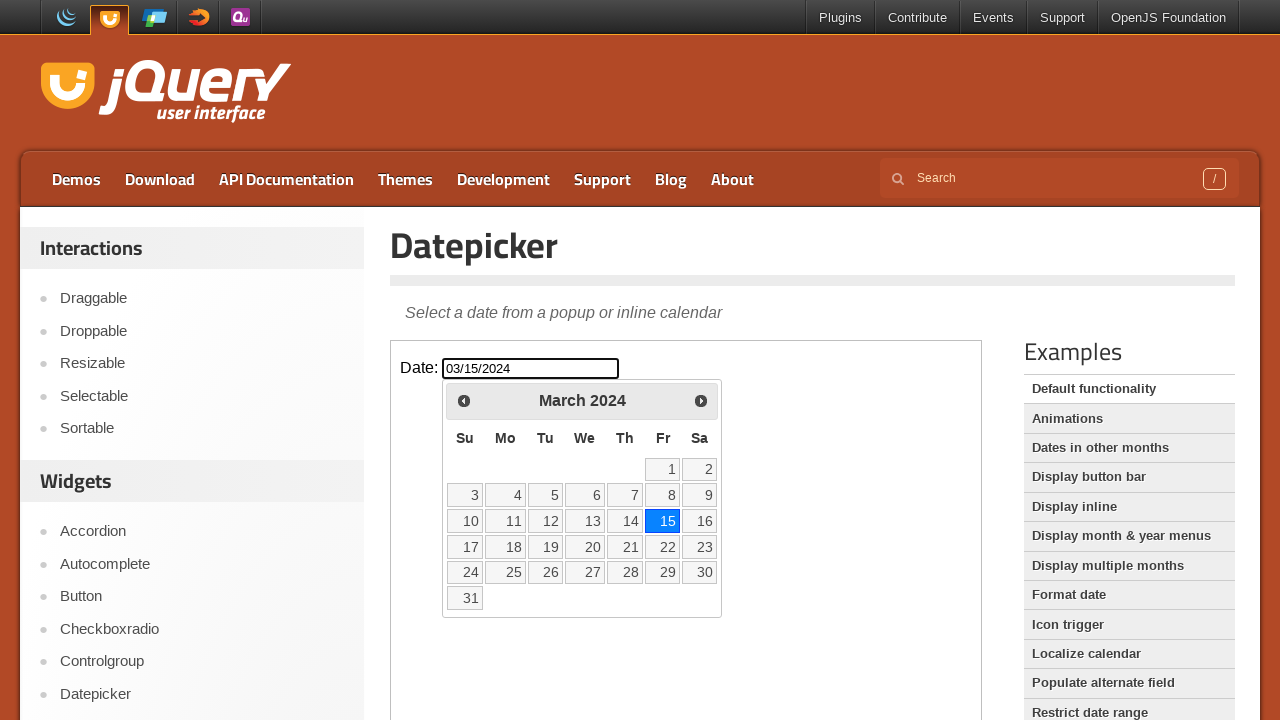

Waited 1 second to verify date entry
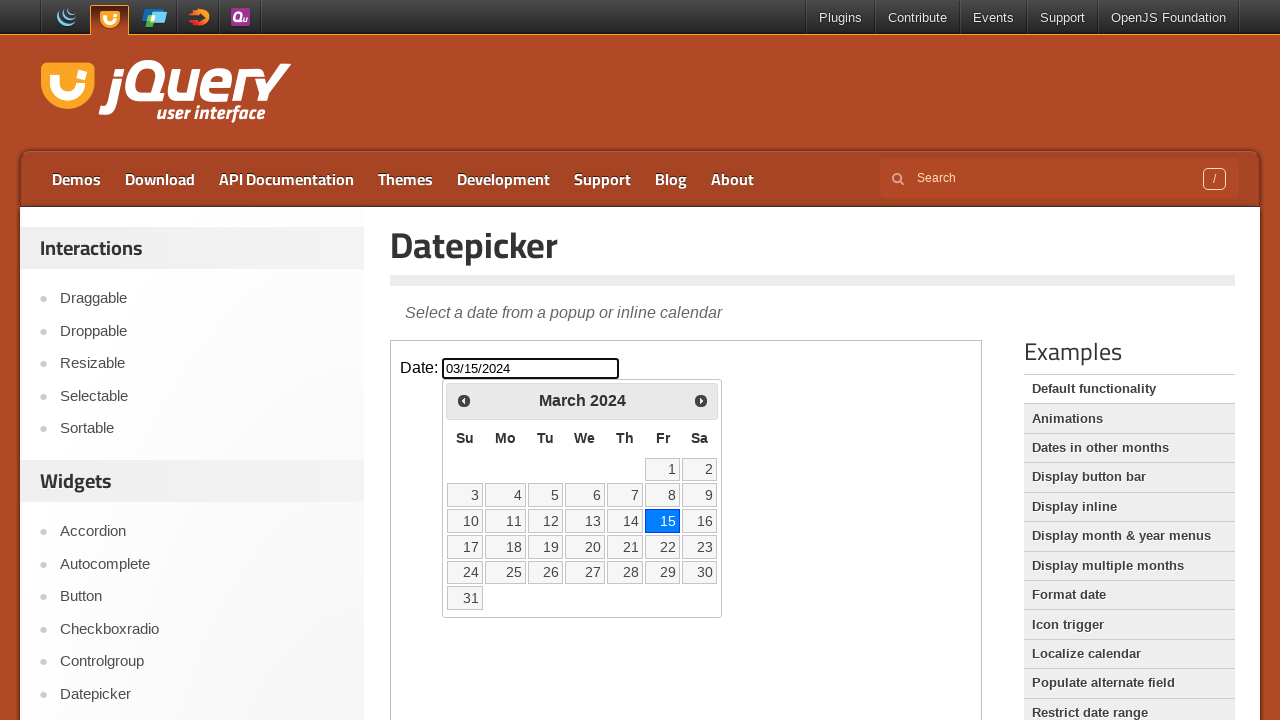

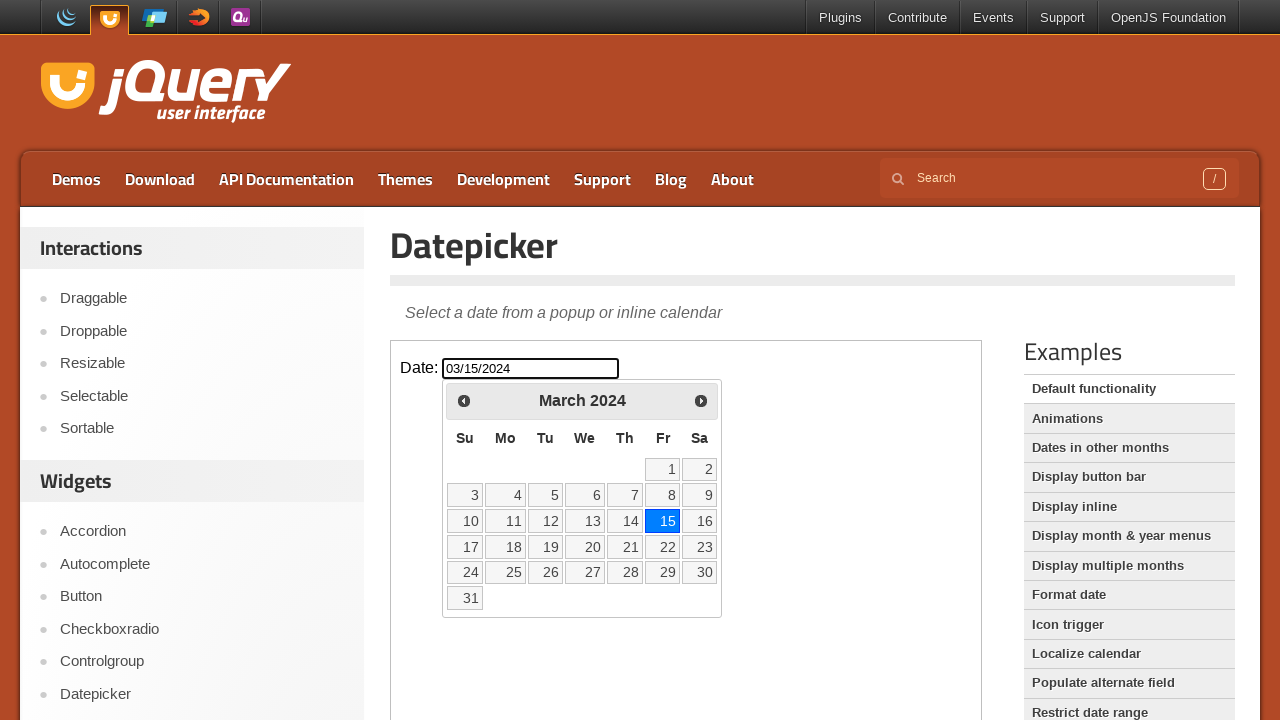